Tests that the Clear completed button displays correct text when items are completed

Starting URL: https://demo.playwright.dev/todomvc

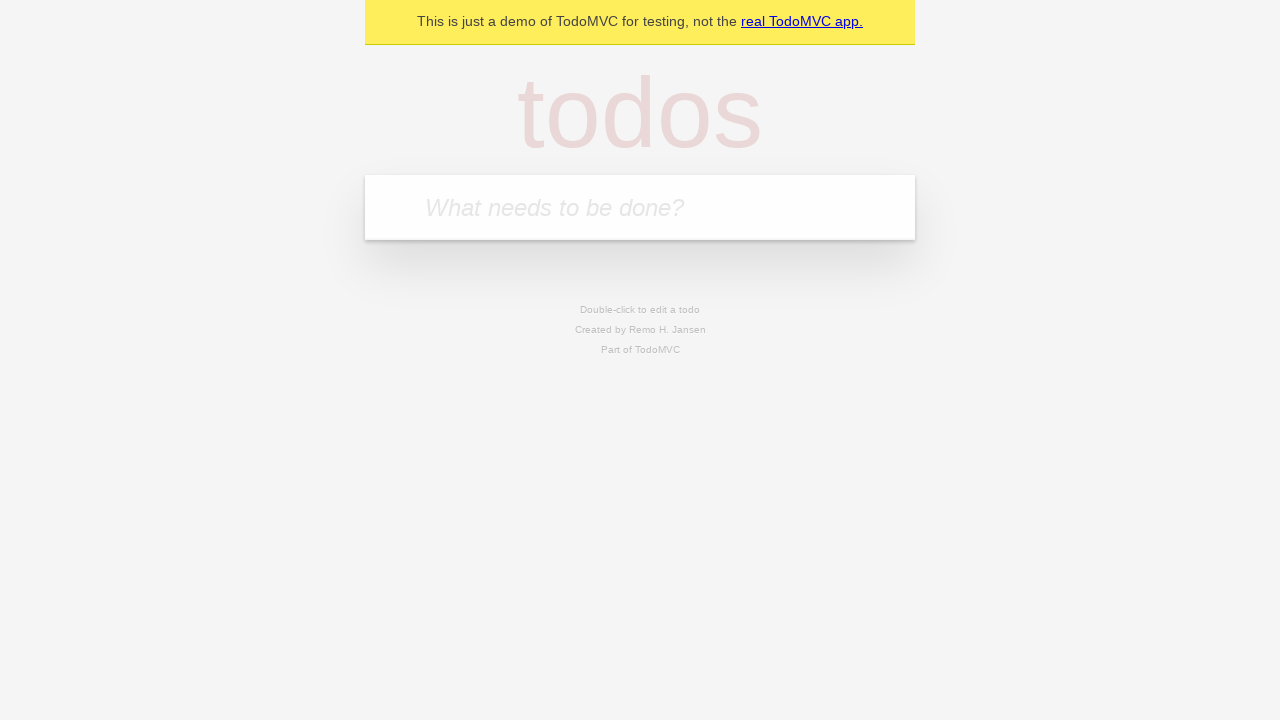

Filled todo input with 'buy some cheese' on internal:attr=[placeholder="What needs to be done?"i]
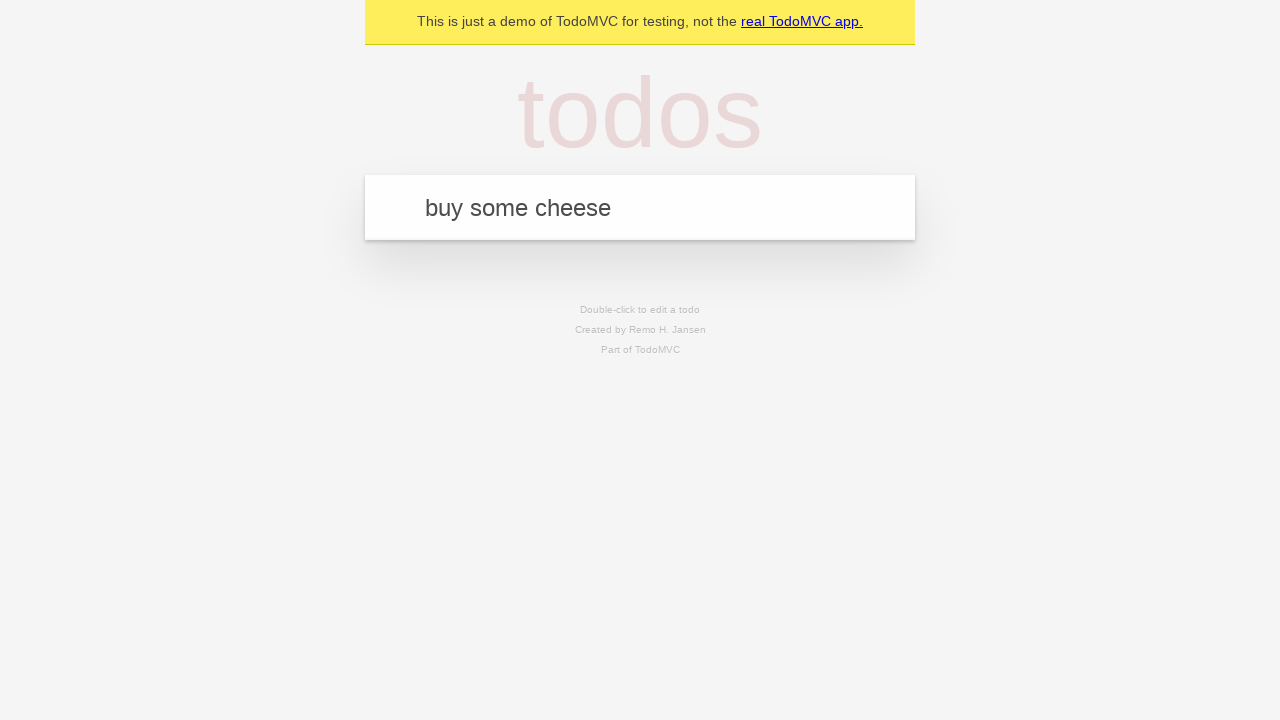

Pressed Enter to add first todo on internal:attr=[placeholder="What needs to be done?"i]
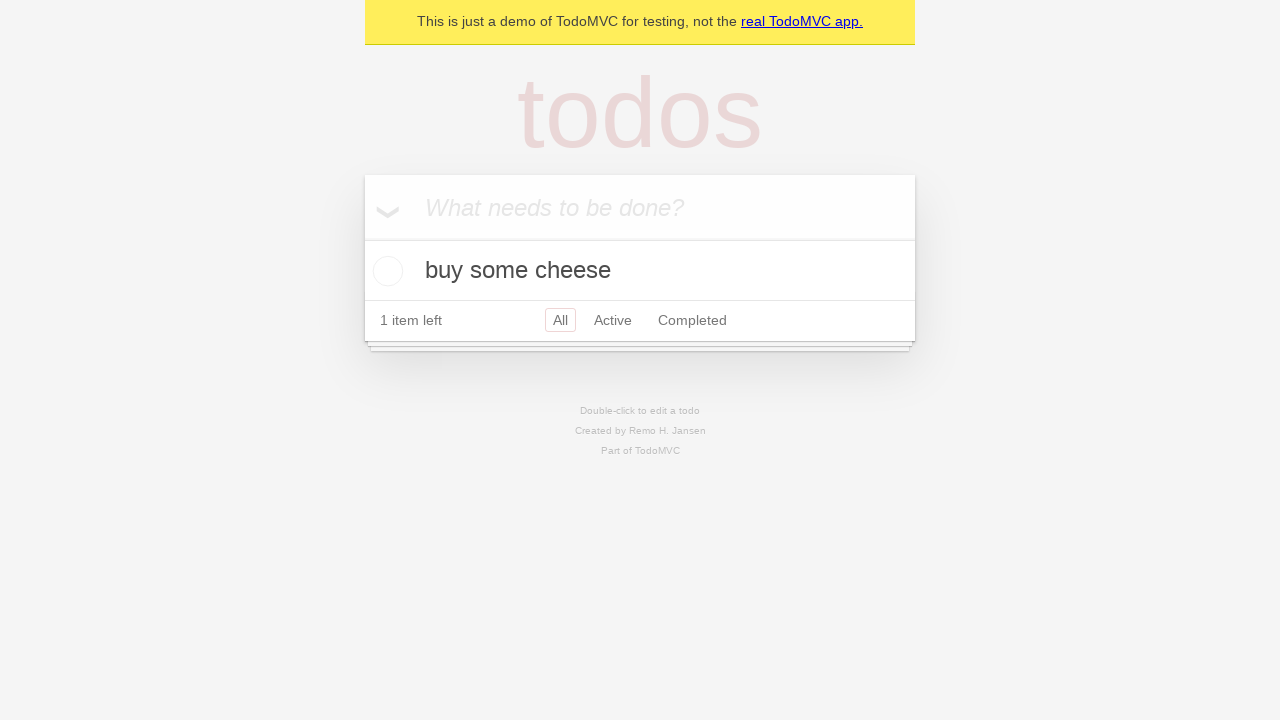

Filled todo input with 'feed the cat' on internal:attr=[placeholder="What needs to be done?"i]
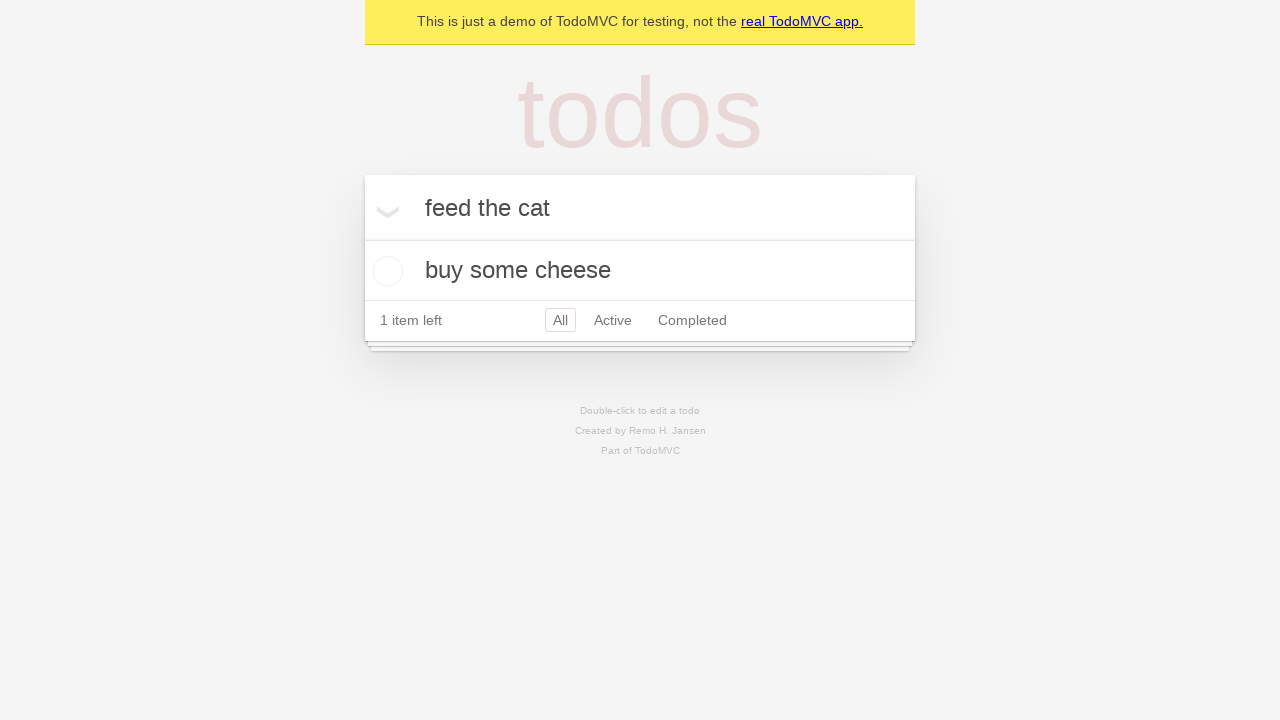

Pressed Enter to add second todo on internal:attr=[placeholder="What needs to be done?"i]
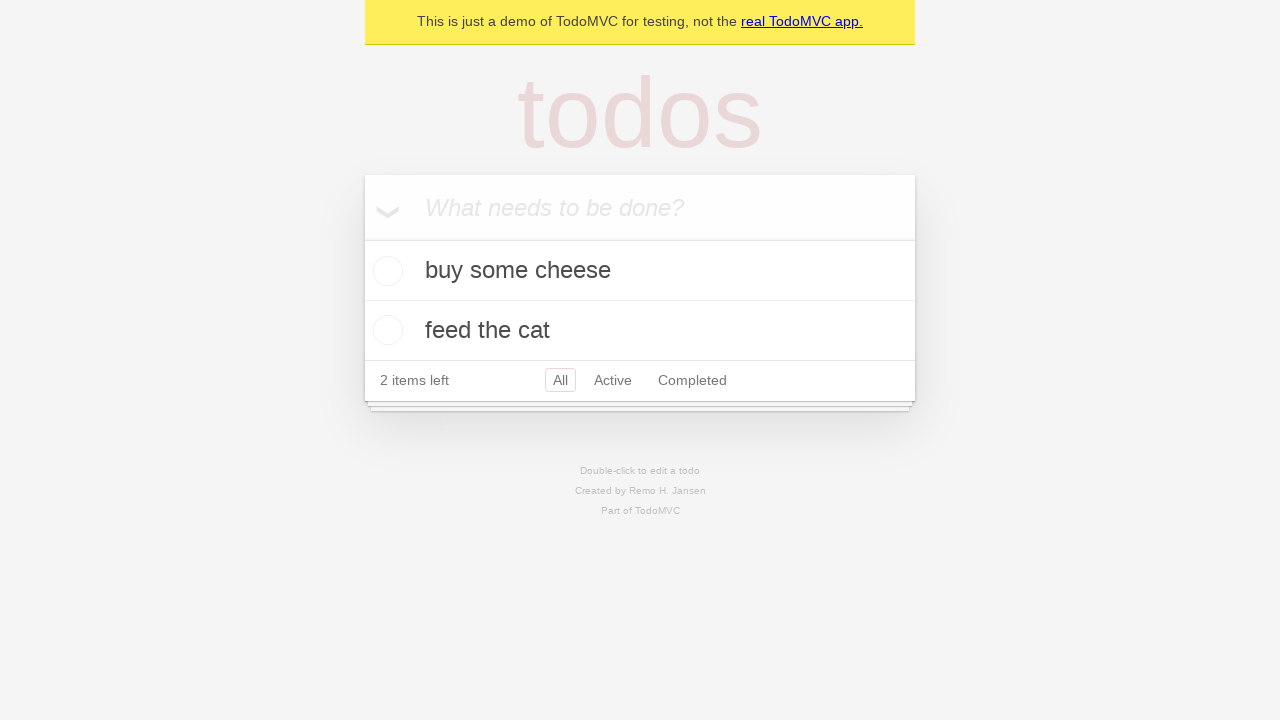

Filled todo input with 'book a doctors appointment' on internal:attr=[placeholder="What needs to be done?"i]
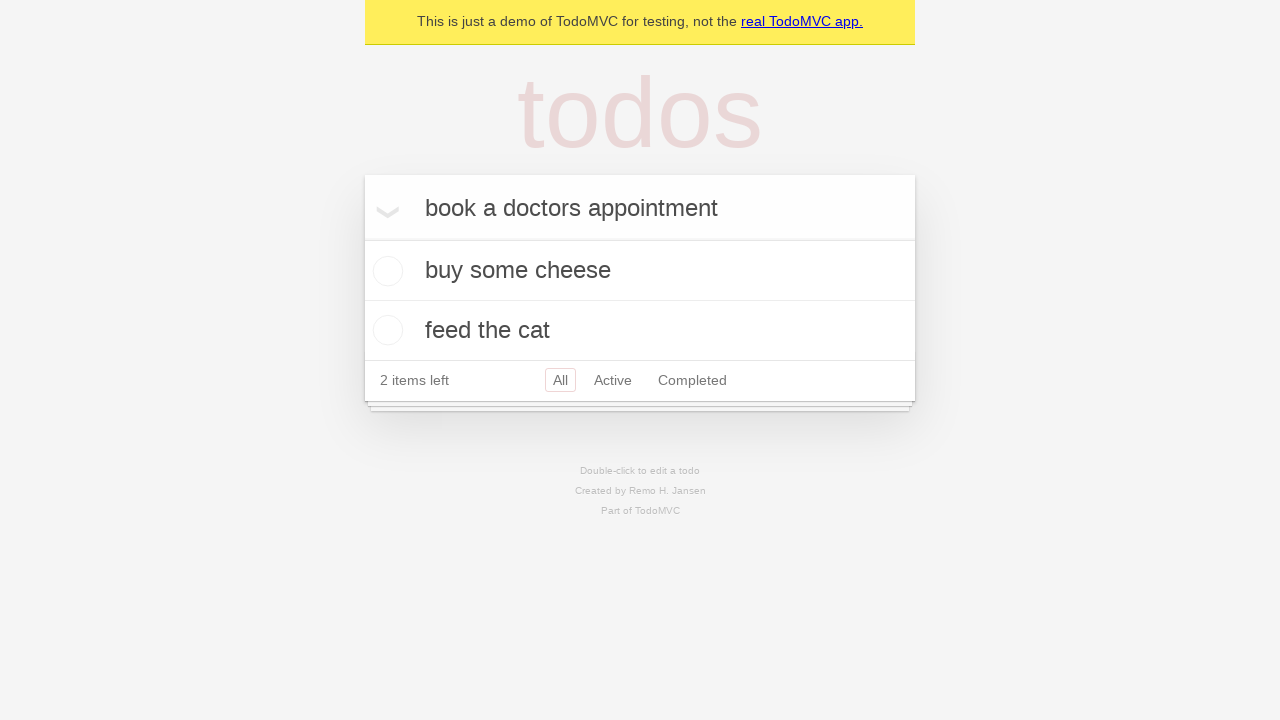

Pressed Enter to add third todo on internal:attr=[placeholder="What needs to be done?"i]
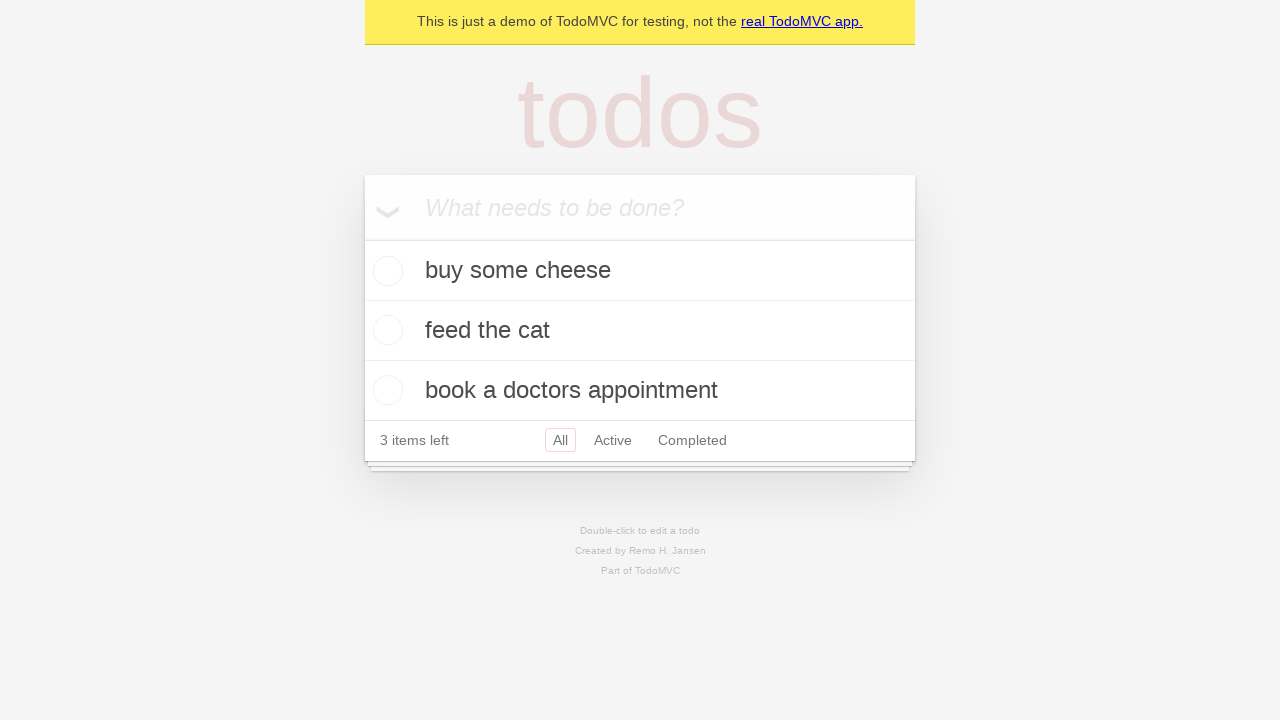

Checked the first todo item as completed at (385, 271) on .todo-list li .toggle >> nth=0
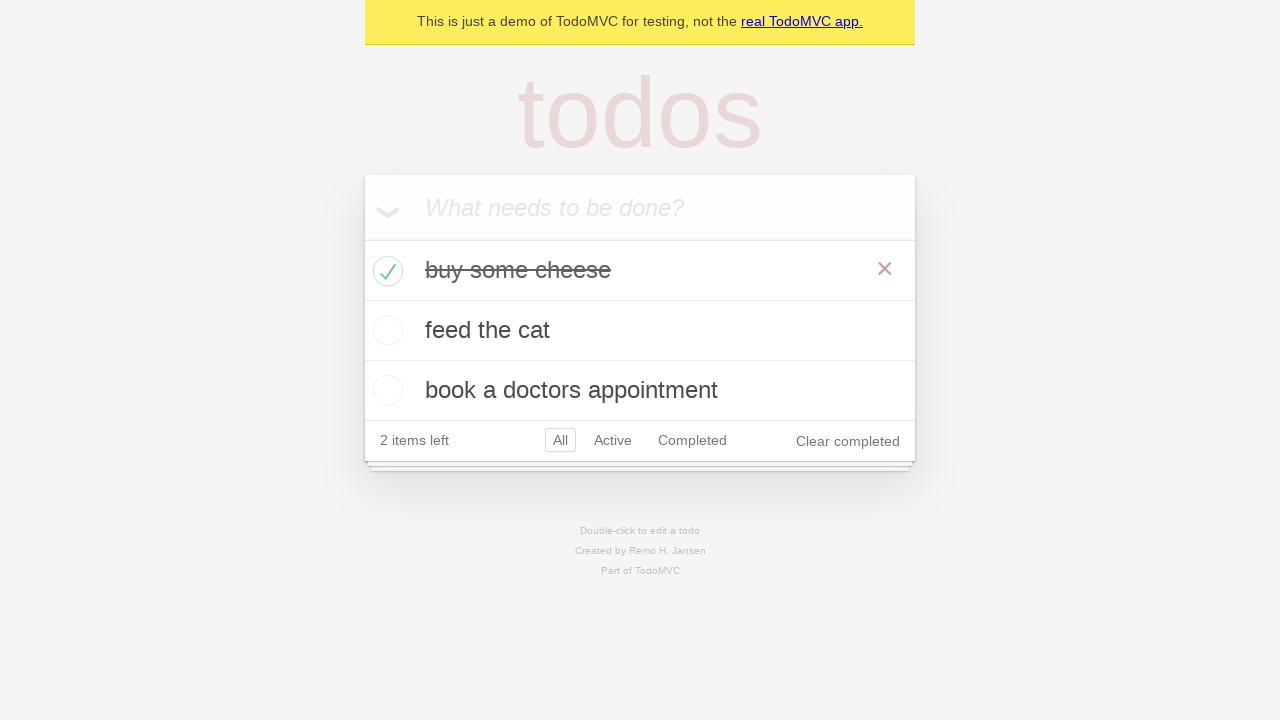

Verified 'Clear completed' button is visible and displays correct text
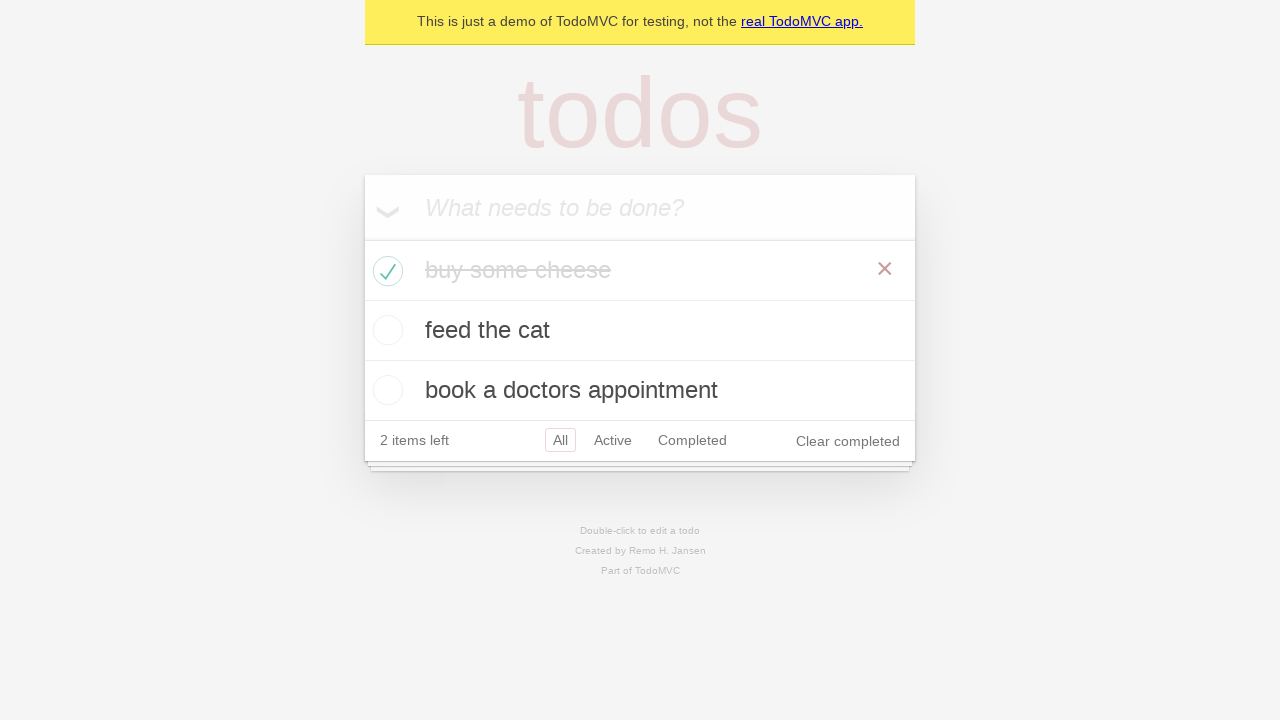

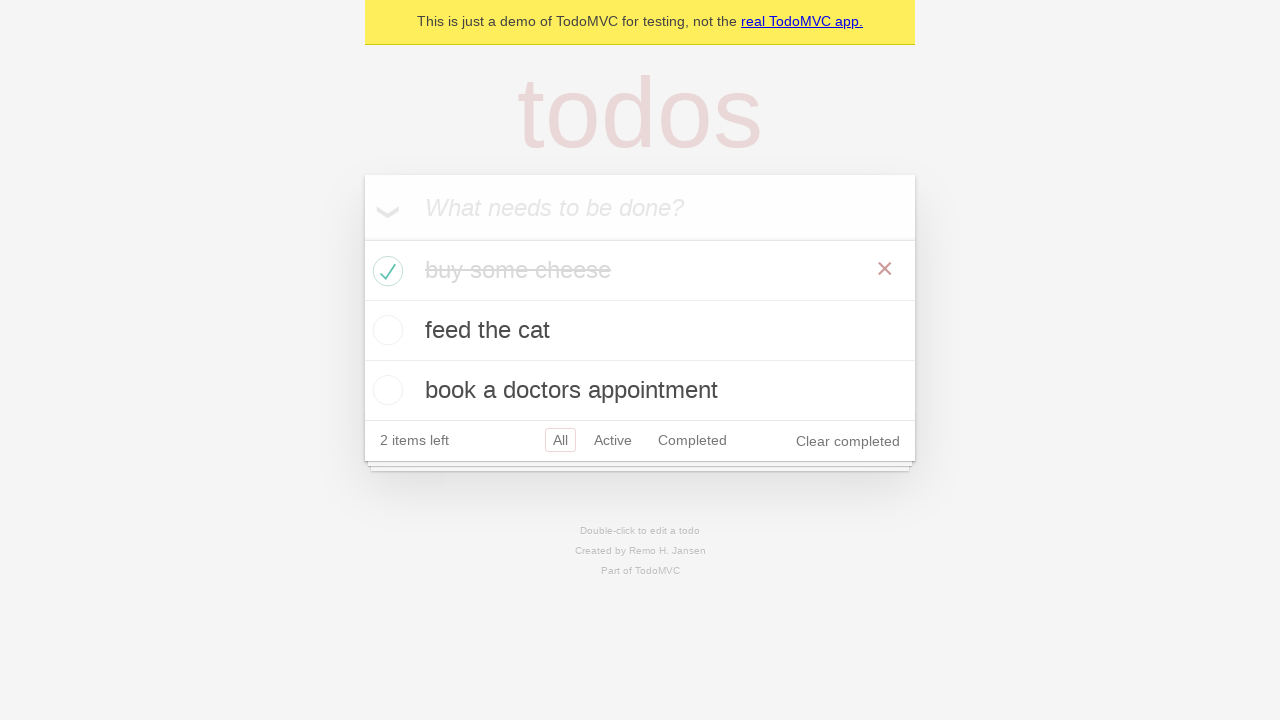